Tests radio button selection by clicking through three different radio button options

Starting URL: https://rahulshettyacademy.com/AutomationPractice/

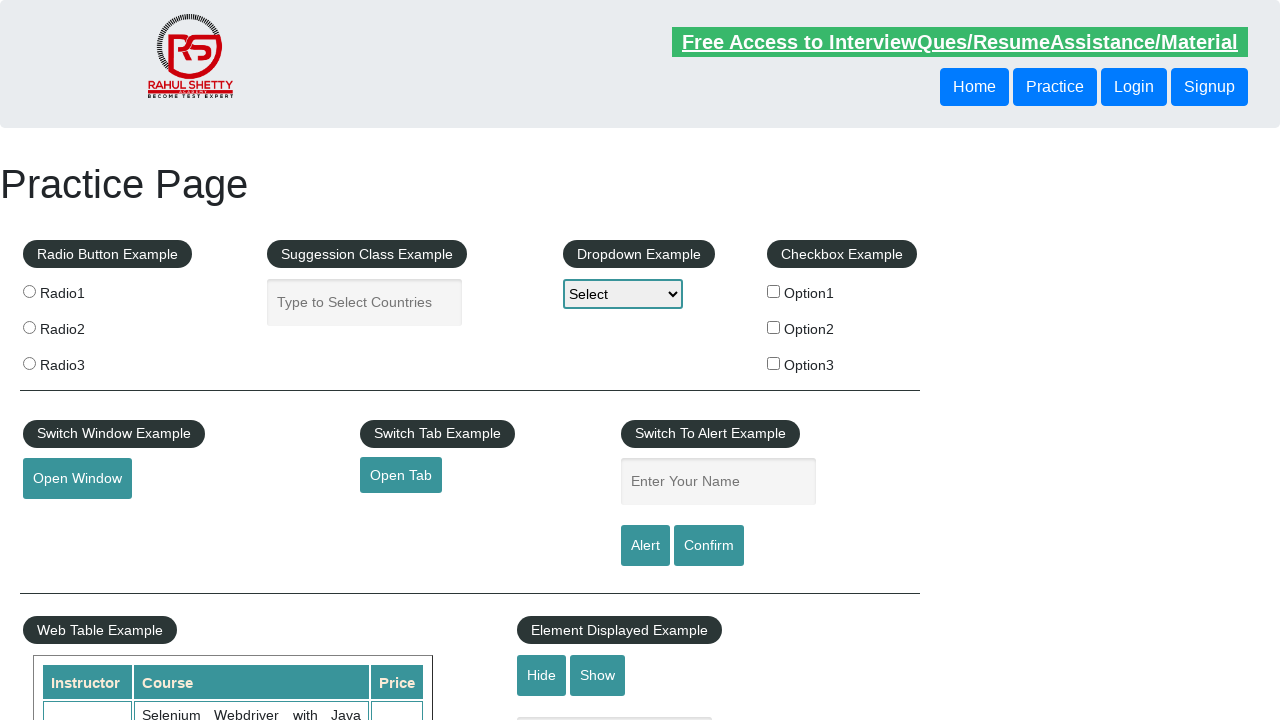

Clicked first radio button (radio1) at (29, 291) on xpath=//input[@value='radio1']
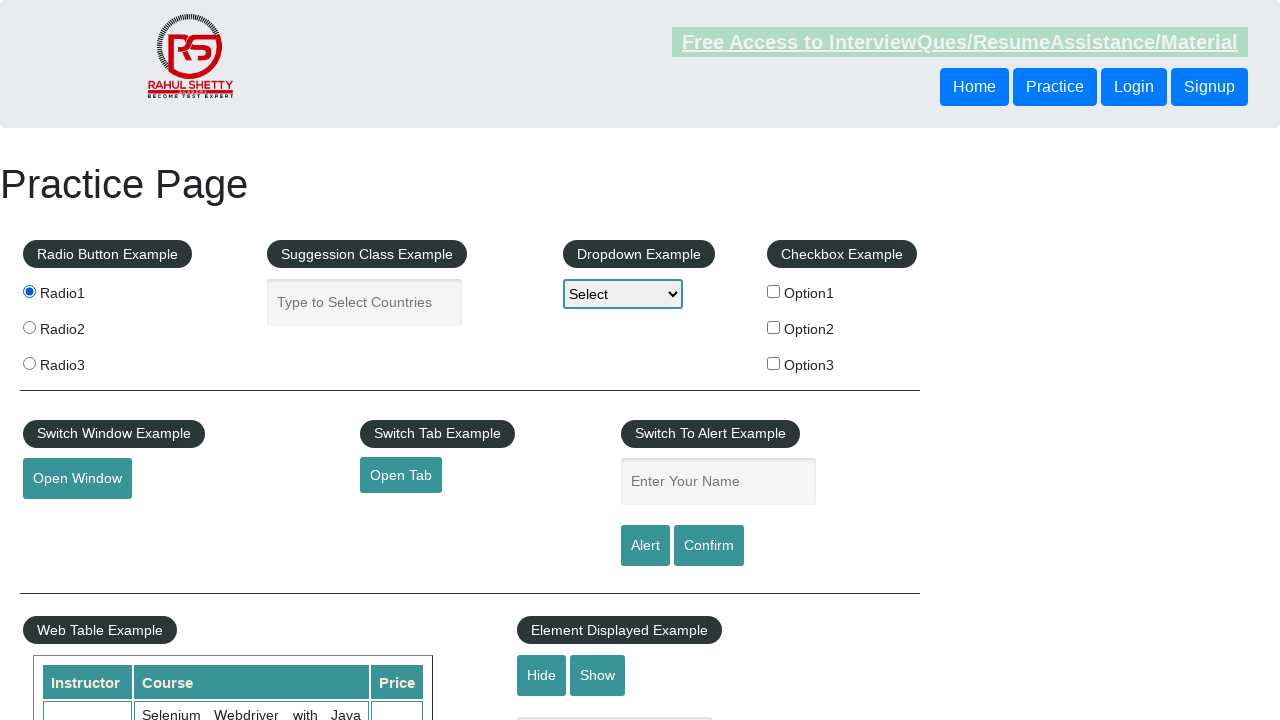

Clicked second radio button (radio2) at (29, 327) on xpath=//input[@value='radio2']
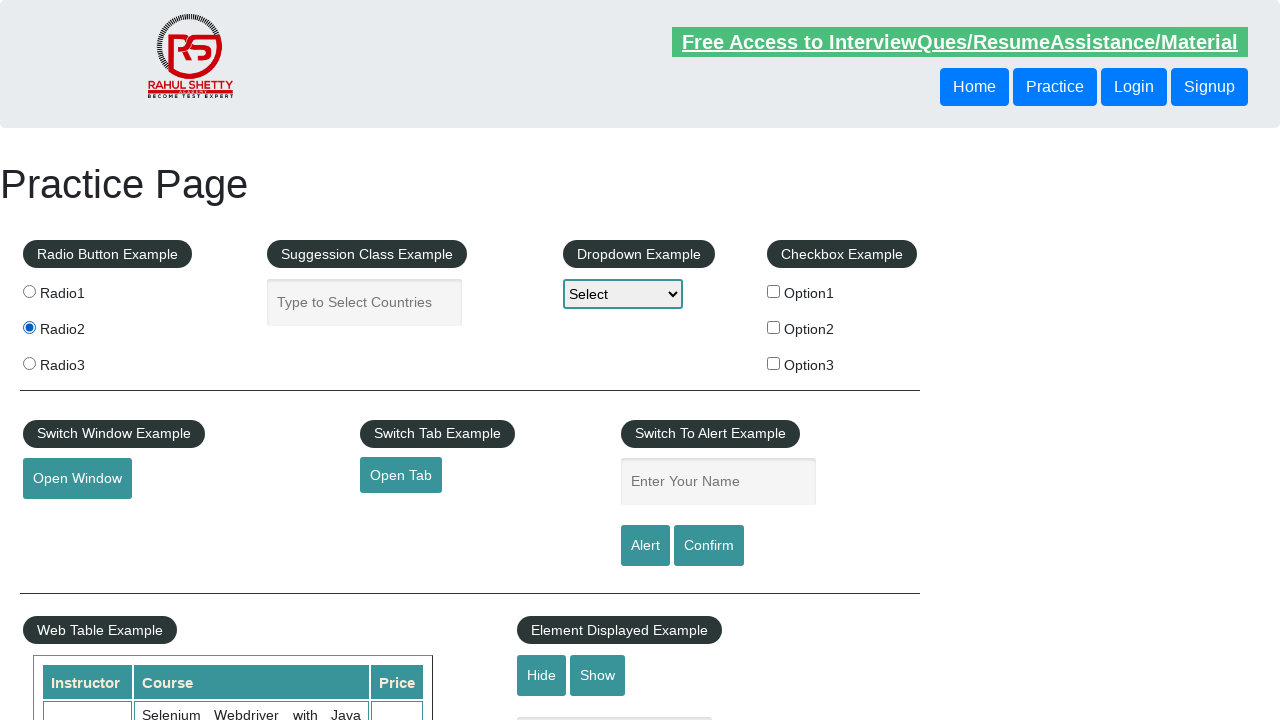

Clicked third radio button (radio3) at (29, 363) on xpath=//input[@value='radio3']
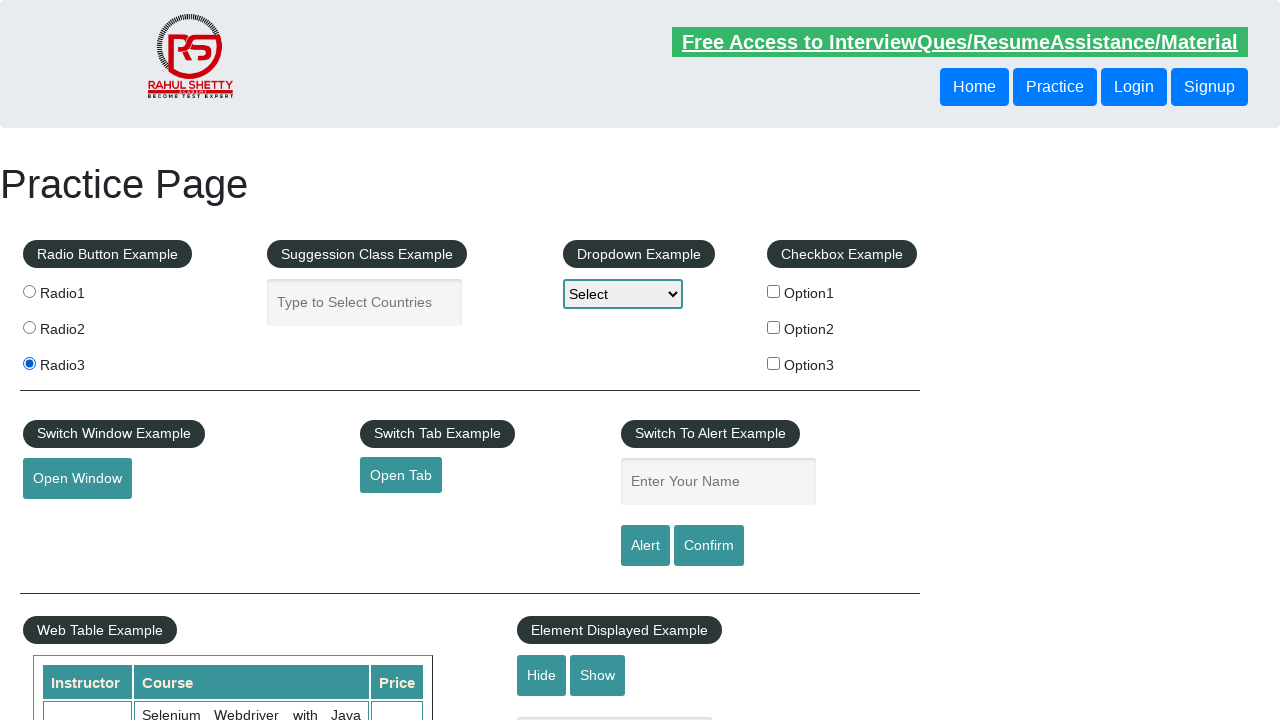

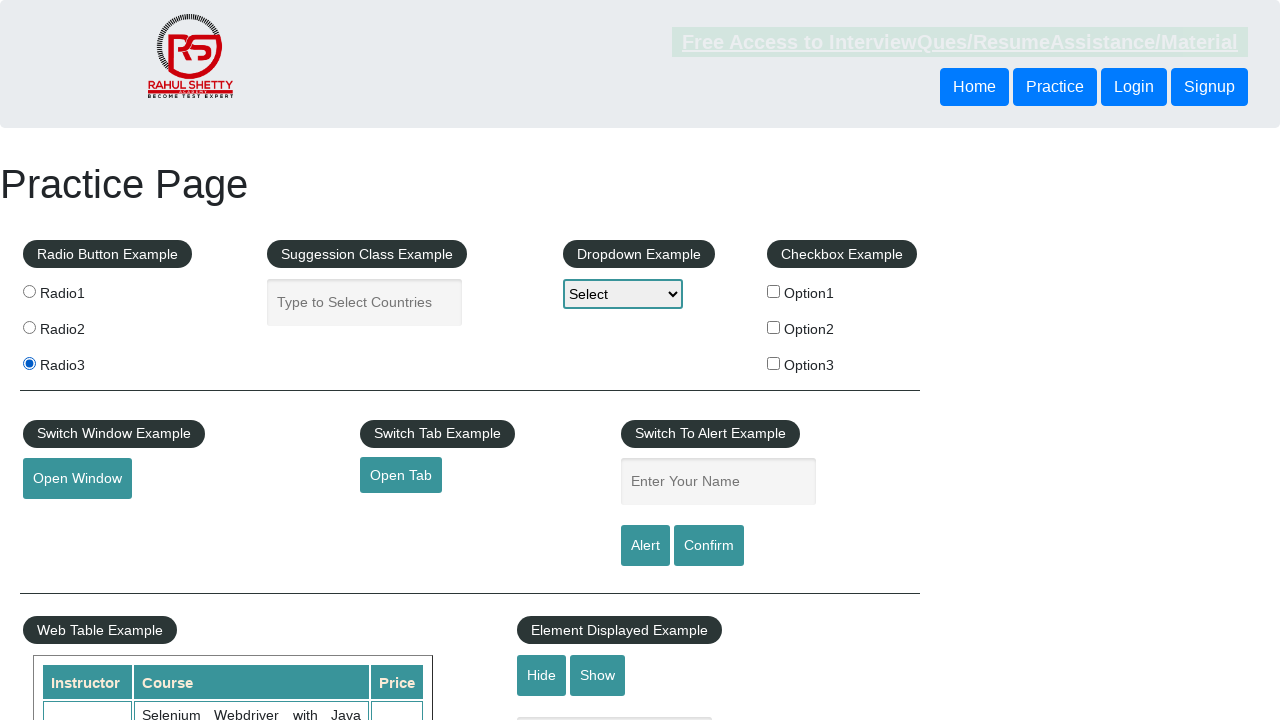